Tests the date picker component by clicking on the date field and verifying the calendar displays with Sunday as the first day of the week

Starting URL: https://www.selenium.dev/selenium/web/web-form.html

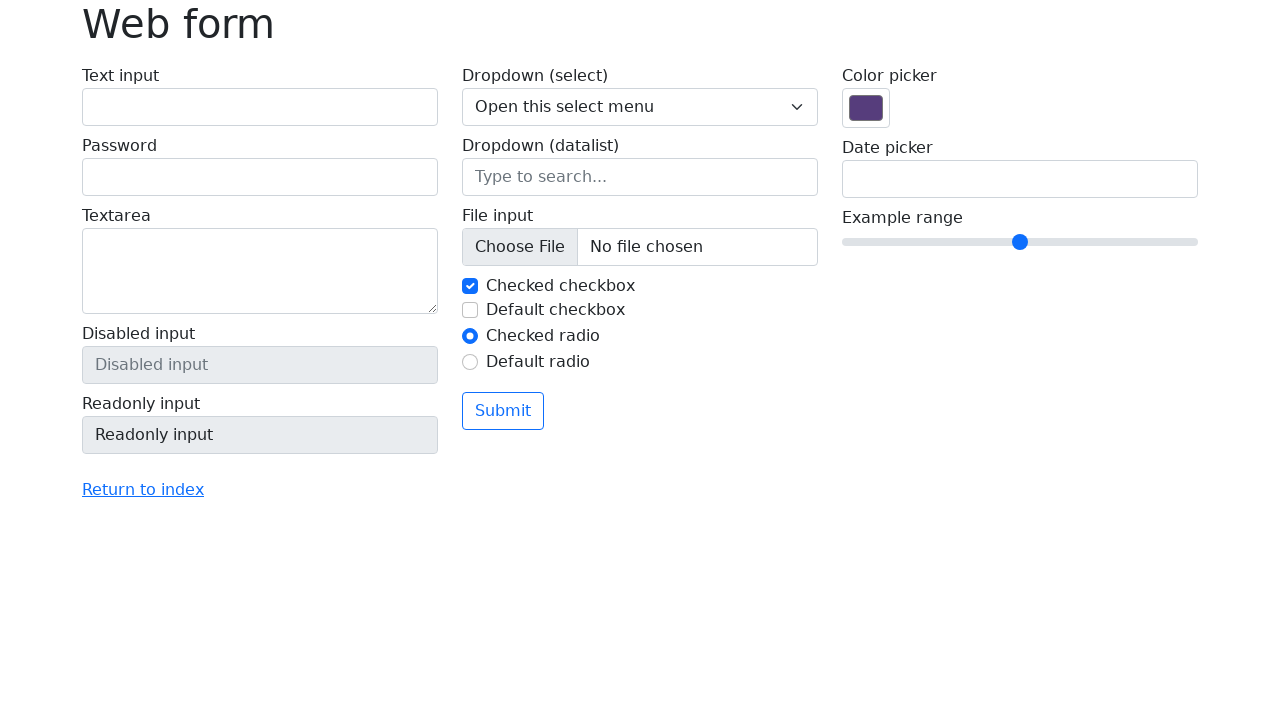

Clicked on date picker field at (1020, 179) on input[name='my-date']
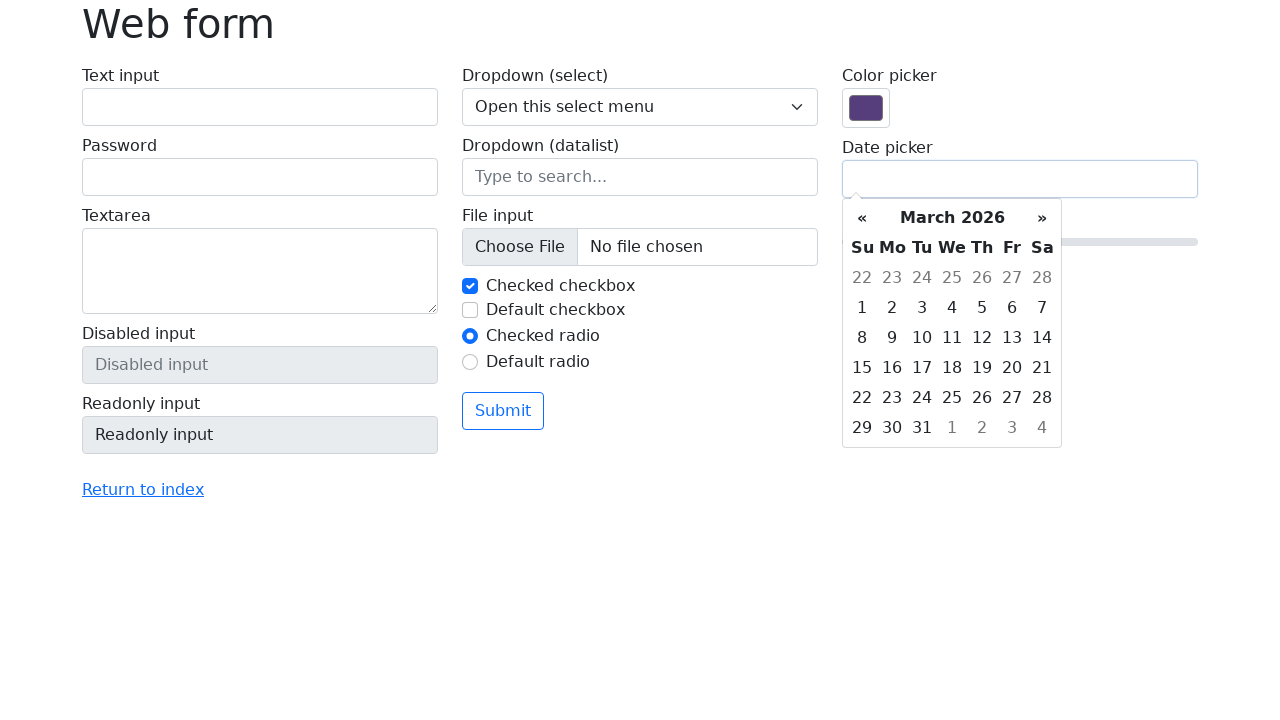

Calendar appeared with weekday header visible
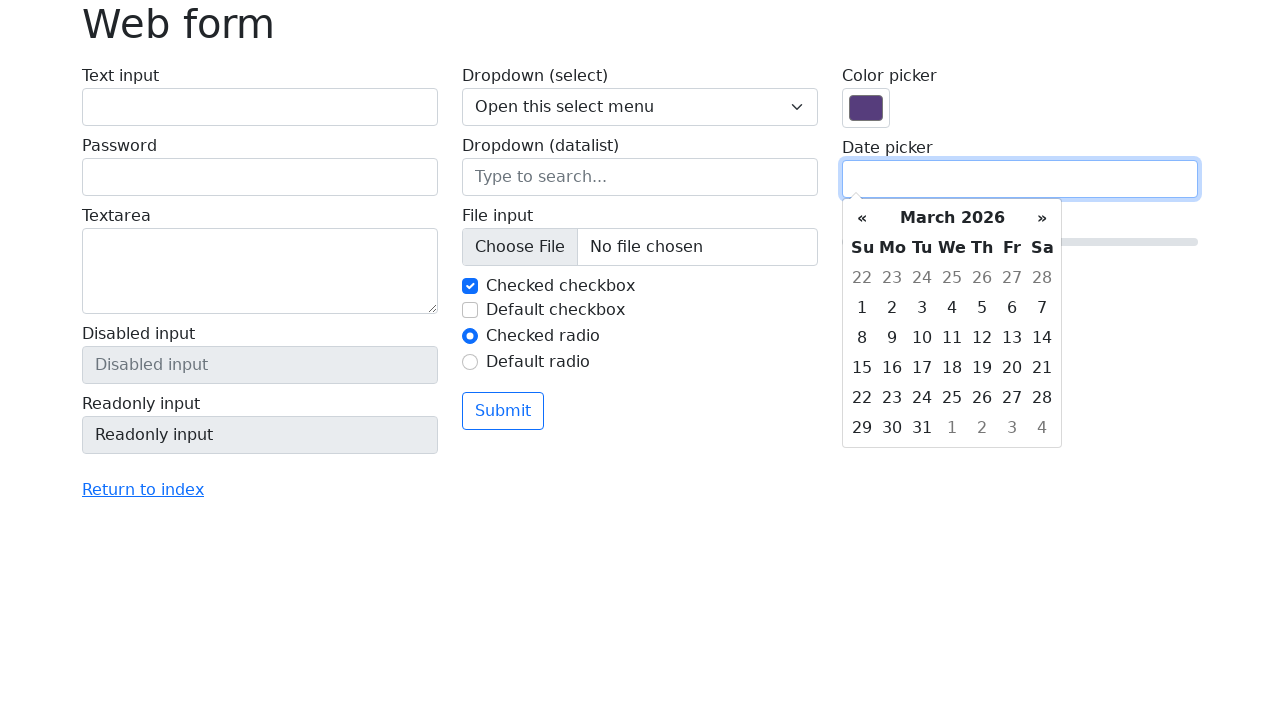

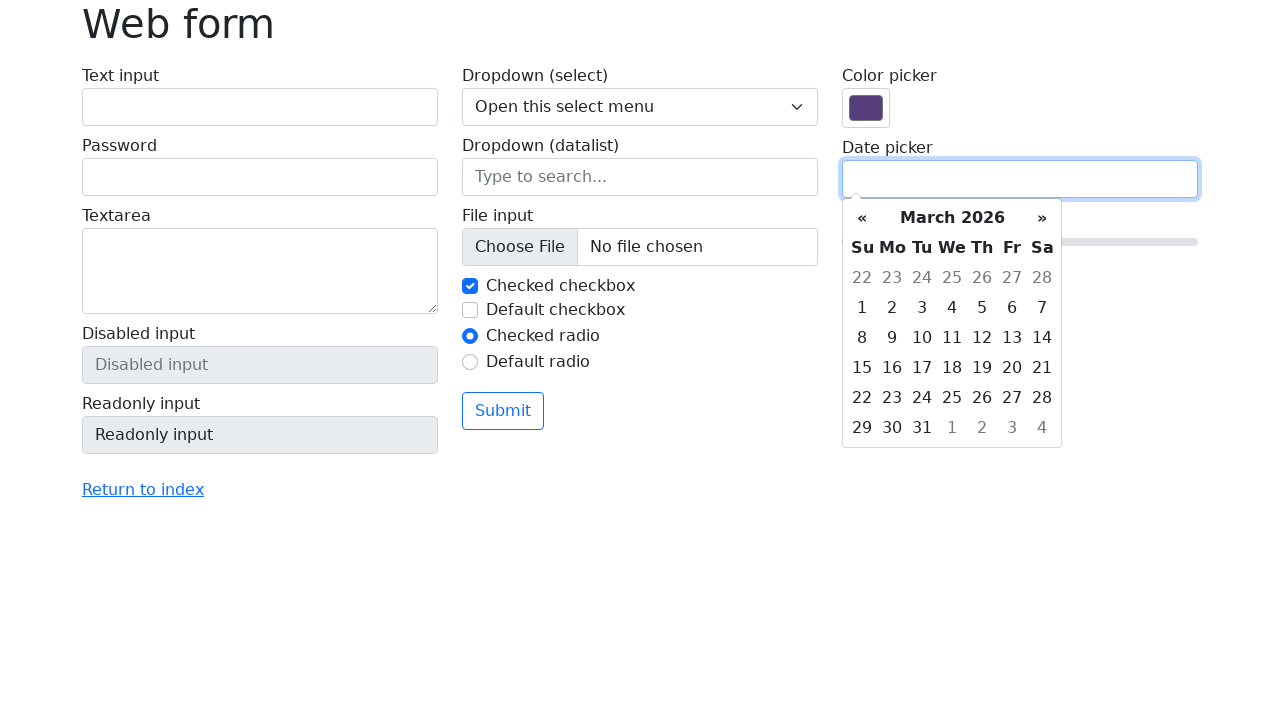